Tests mouse hover functionality by hovering over a user avatar image to reveal hidden content, then clicking on the revealed profile link

Starting URL: https://the-internet.herokuapp.com/hovers

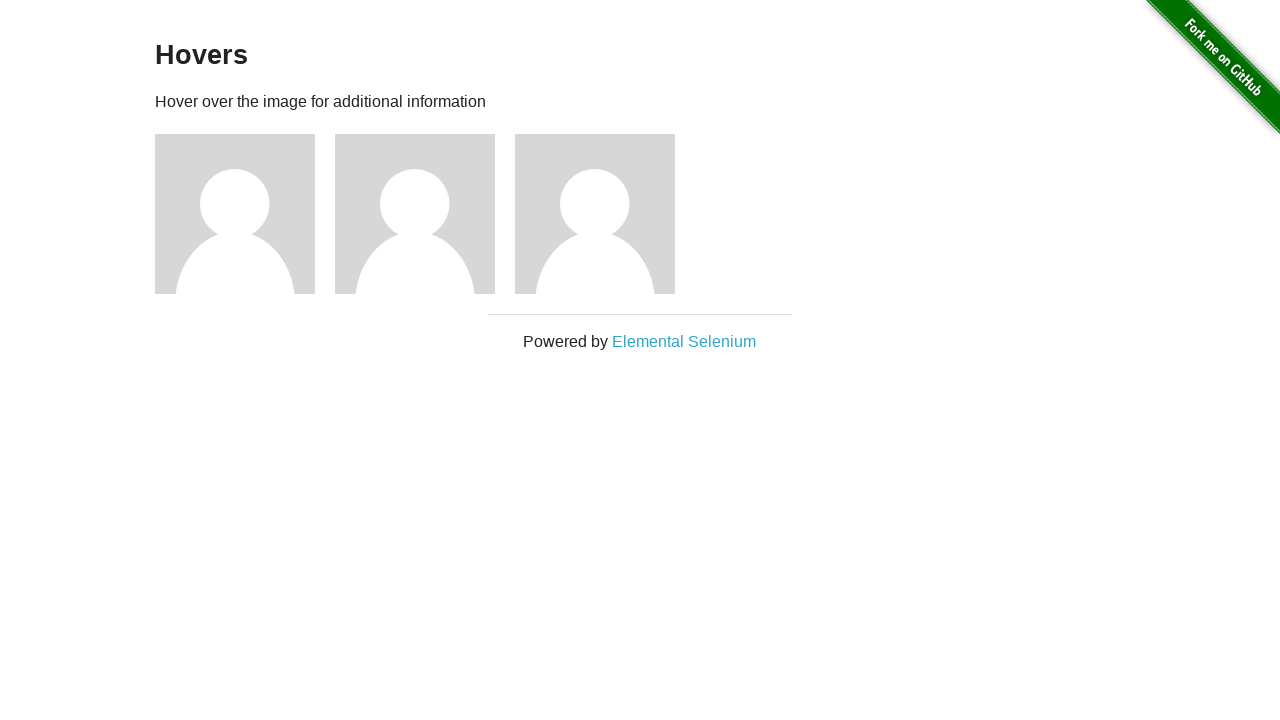

Hovered over first user avatar image to reveal hidden profile link at (235, 214) on img[src='/img/avatar-blank.jpg']
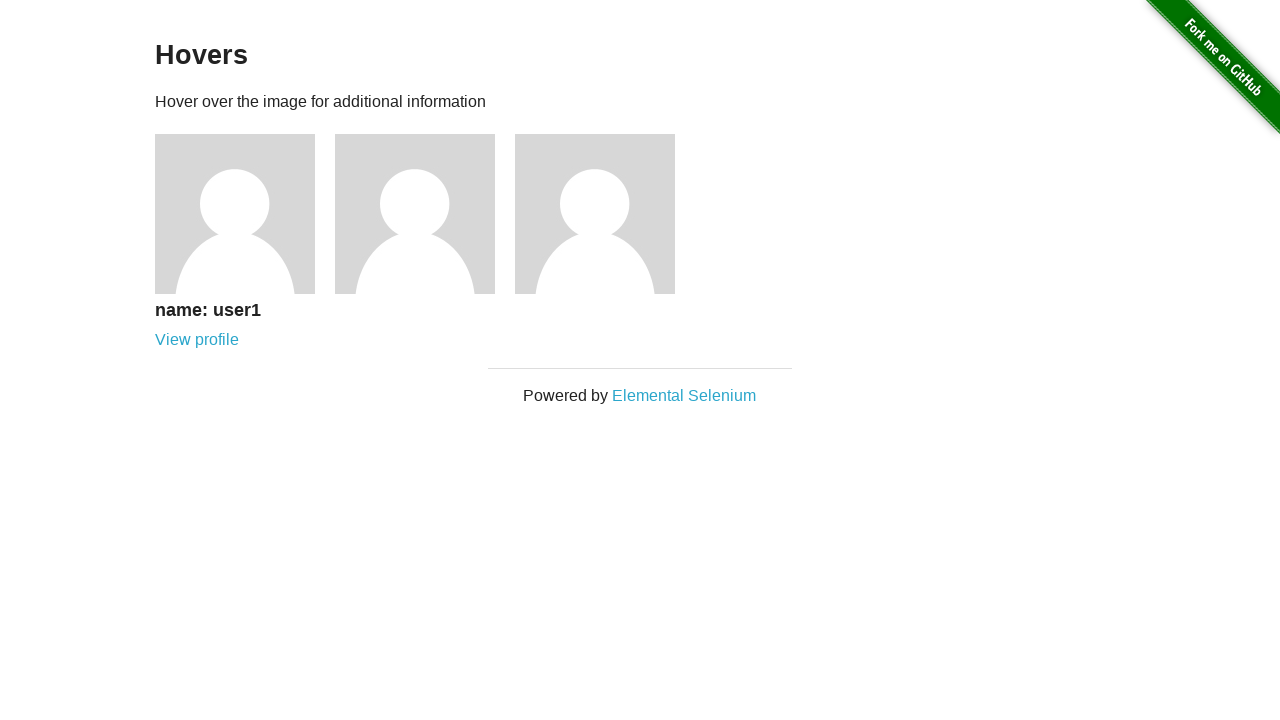

Clicked on revealed profile link for user 1 at (197, 340) on a[href='/users/1']
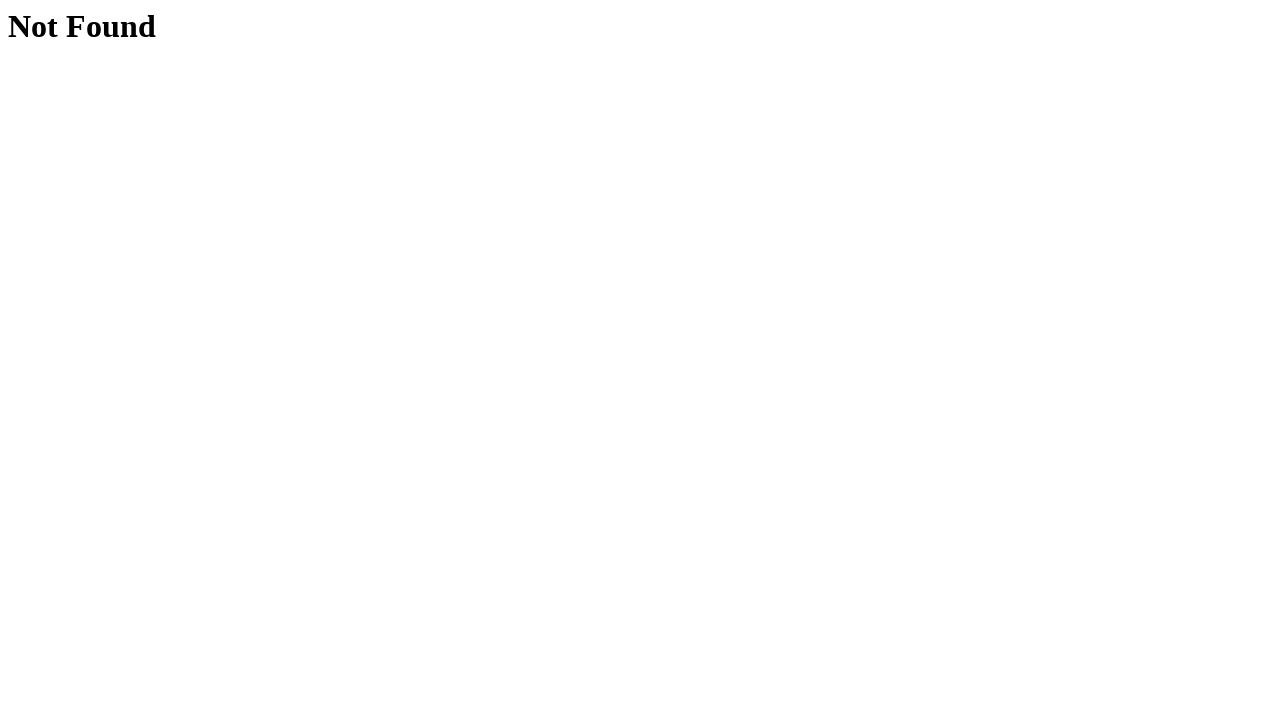

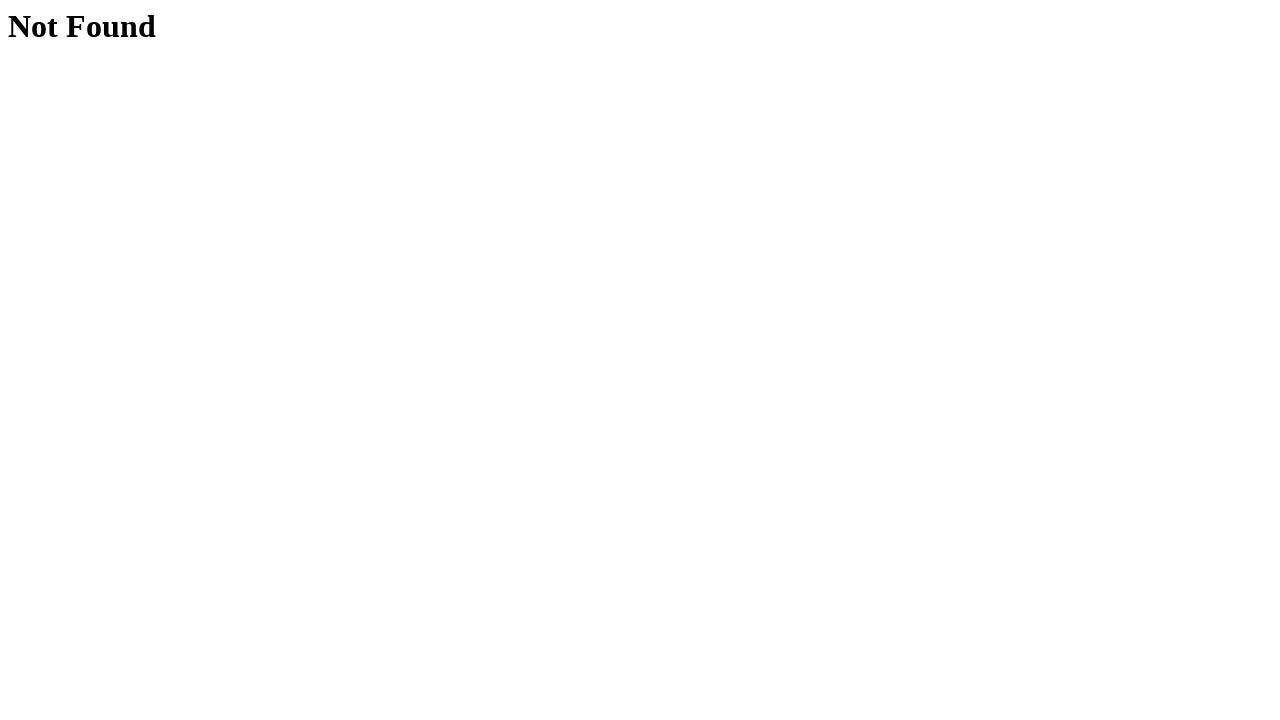